Tests adding a todo item by clicking the input field, typing a task description, and pressing Enter to submit

Starting URL: https://demo.playwright.dev/todomvc/#/

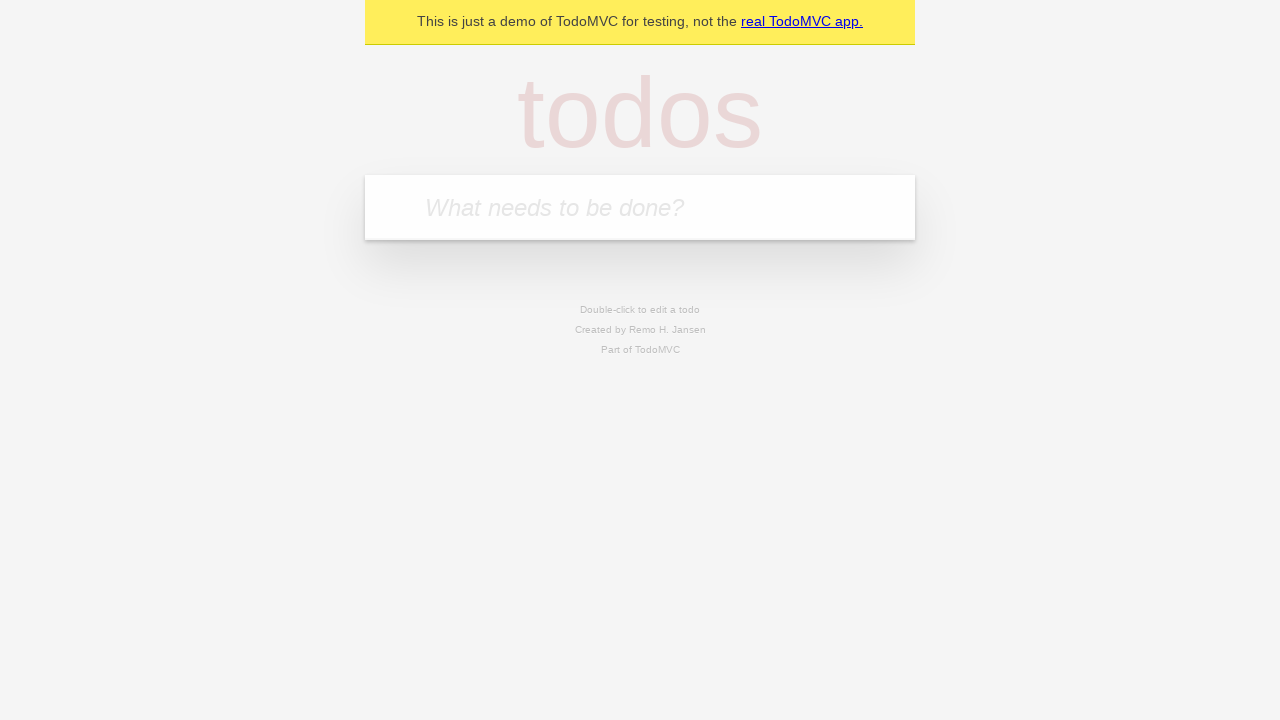

Clicked on the todo input field at (640, 207) on internal:attr=[placeholder="What needs to be done?"i]
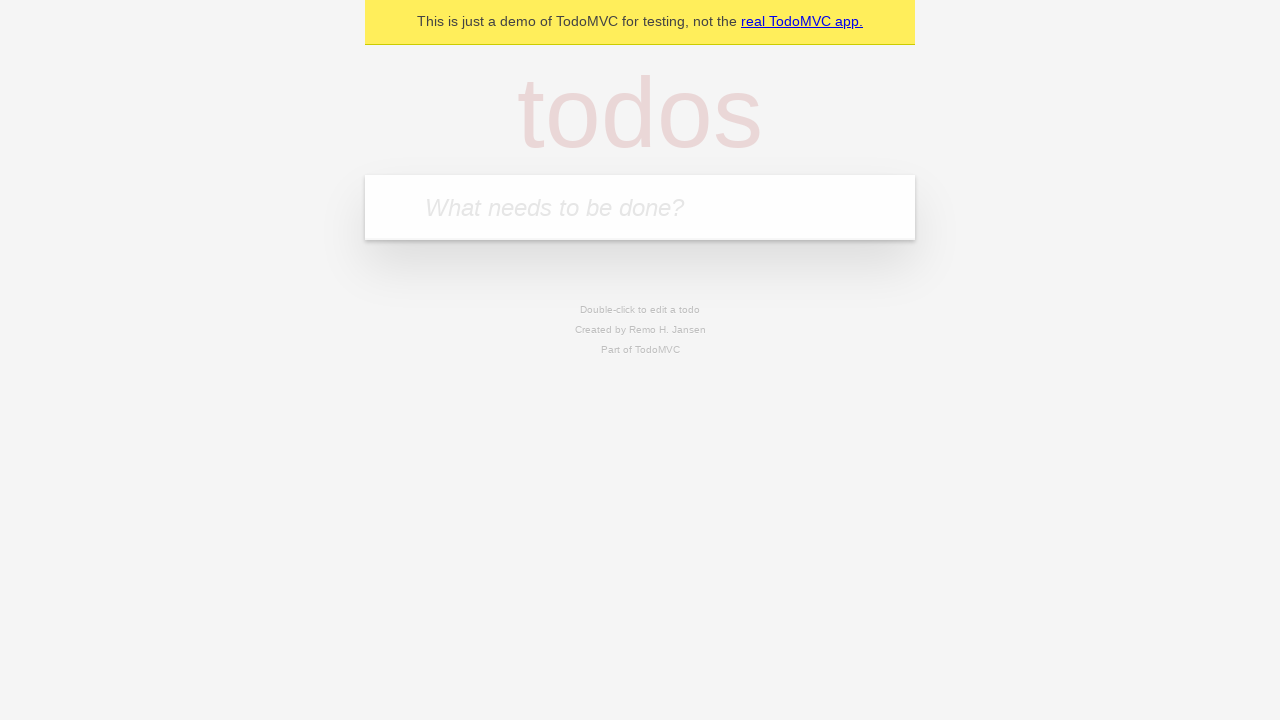

Filled input field with 'Create first playwright scenario' on internal:attr=[placeholder="What needs to be done?"i]
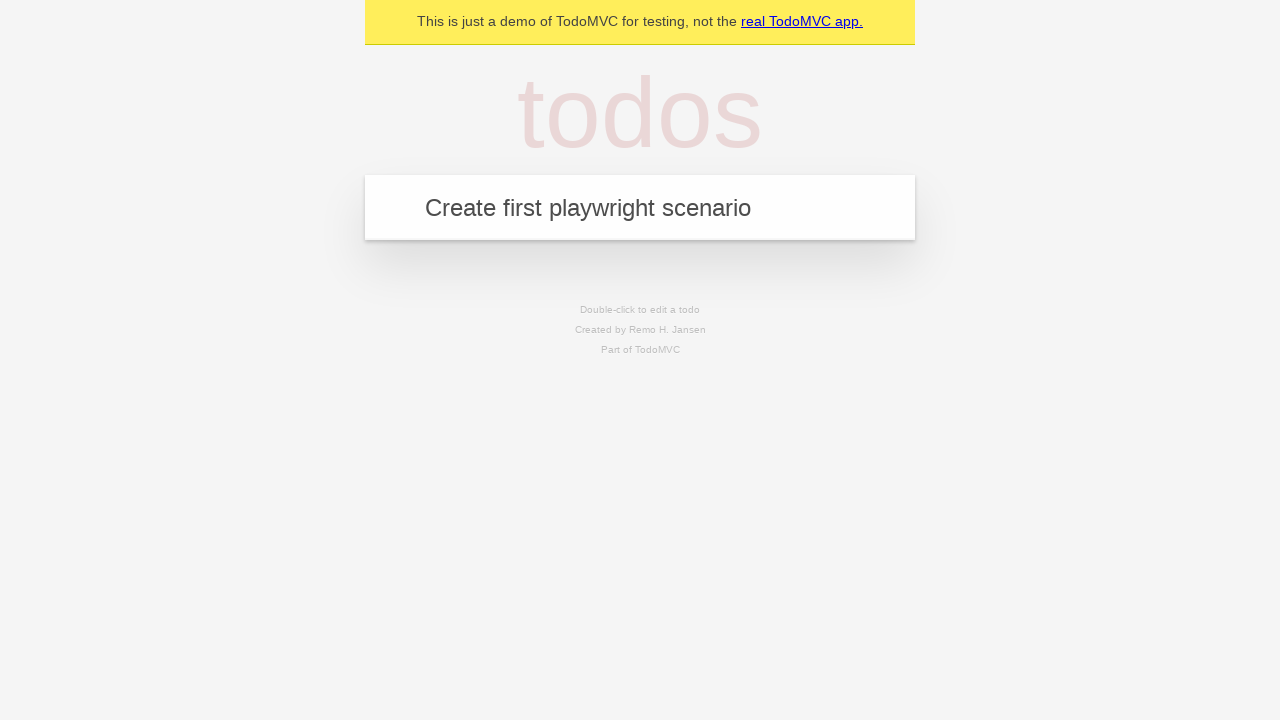

Pressed Enter to submit the todo item on internal:attr=[placeholder="What needs to be done?"i]
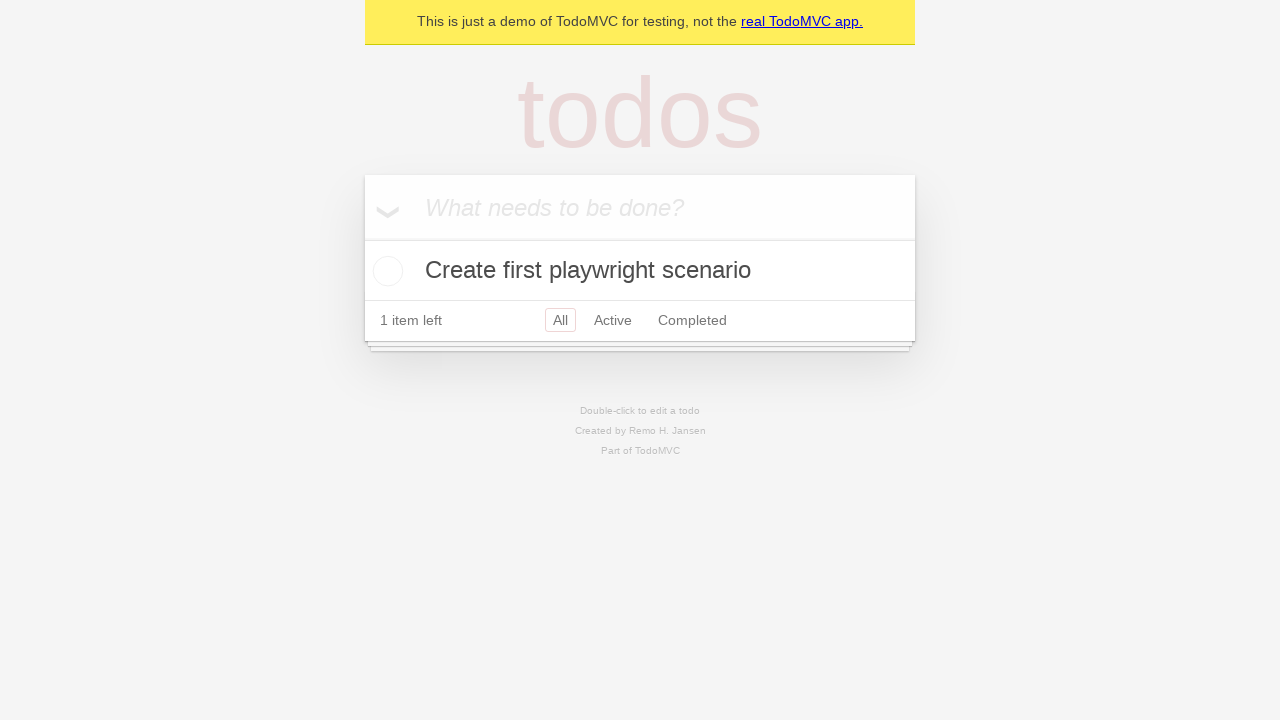

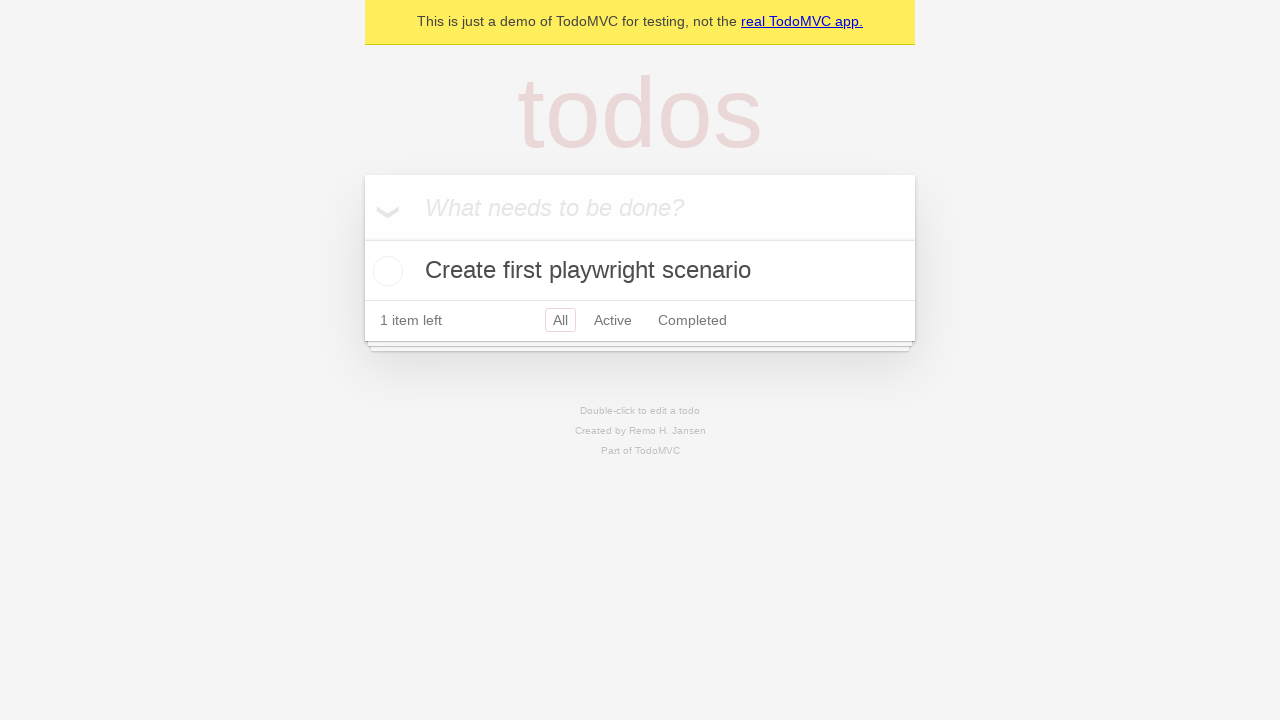